Tests dropdown functionality by verifying a specific value exists in a state dropdown and selecting multiple values from a hobbies multi-select dropdown

Starting URL: https://freelance-learn-automation.vercel.app/signup

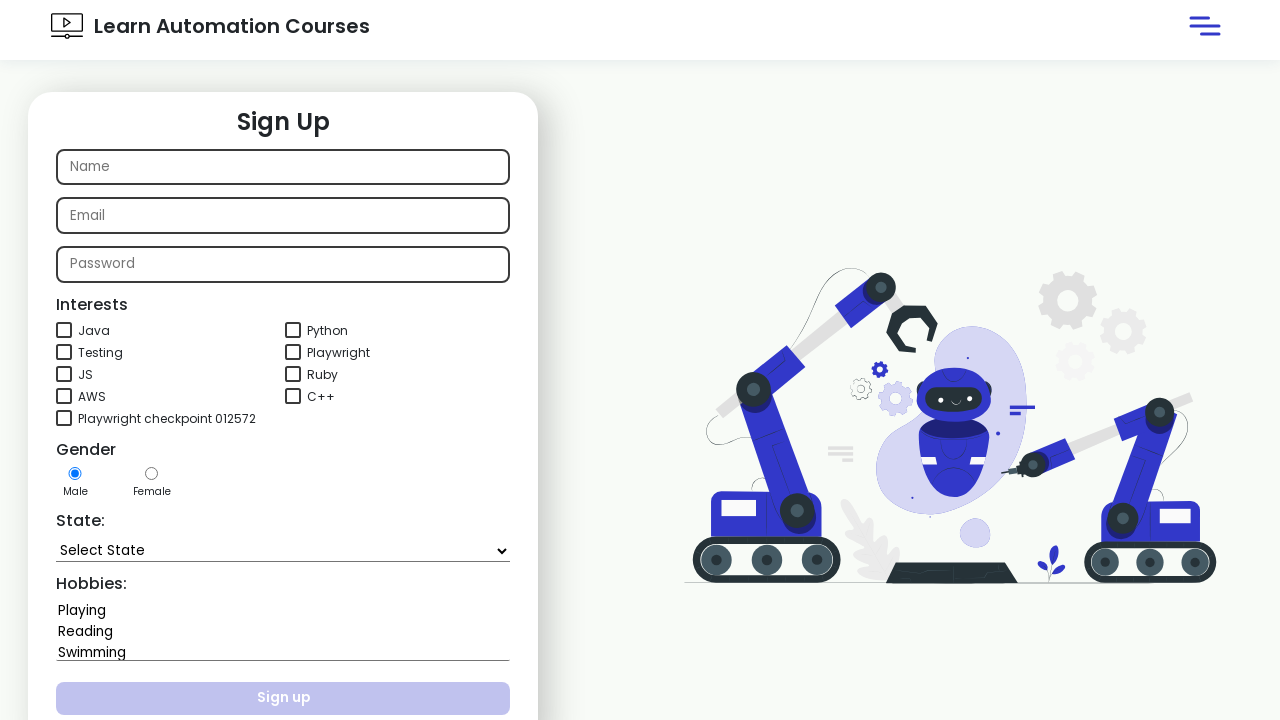

Waited for state dropdown to be available
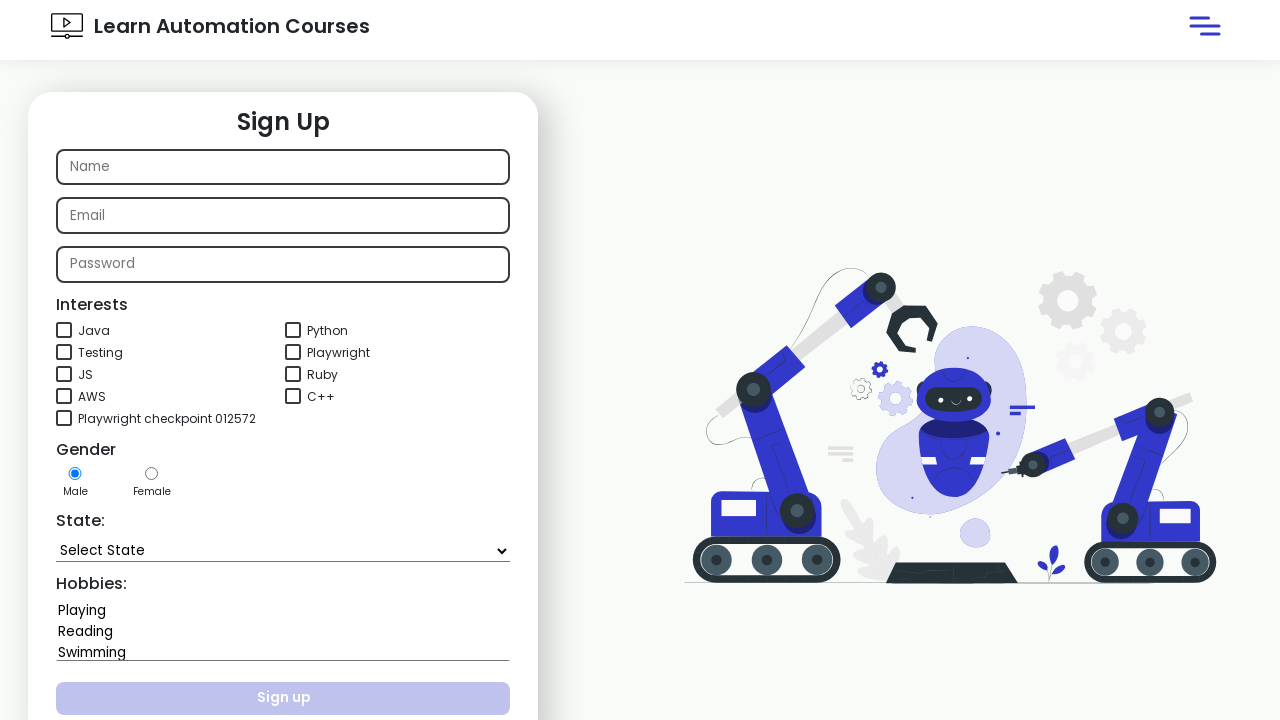

Located state dropdown element
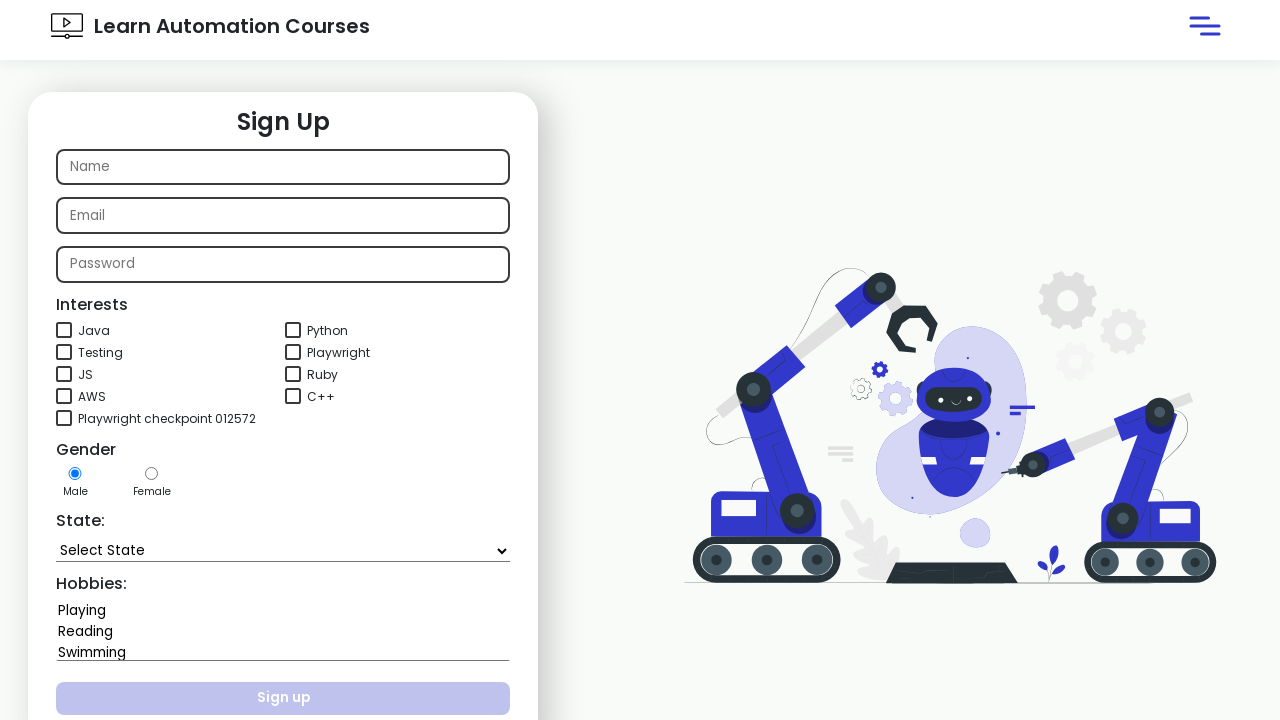

Retrieved all options from state dropdown
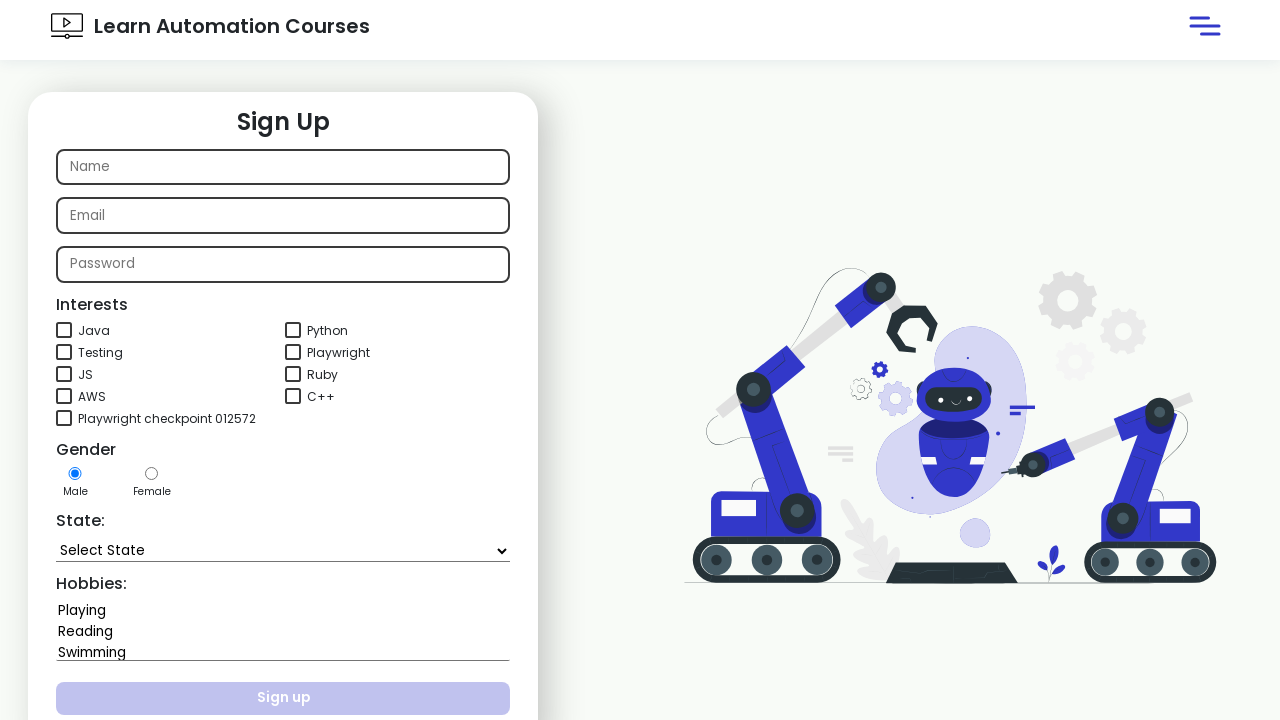

Verified that 'Kerala' is present in state dropdown
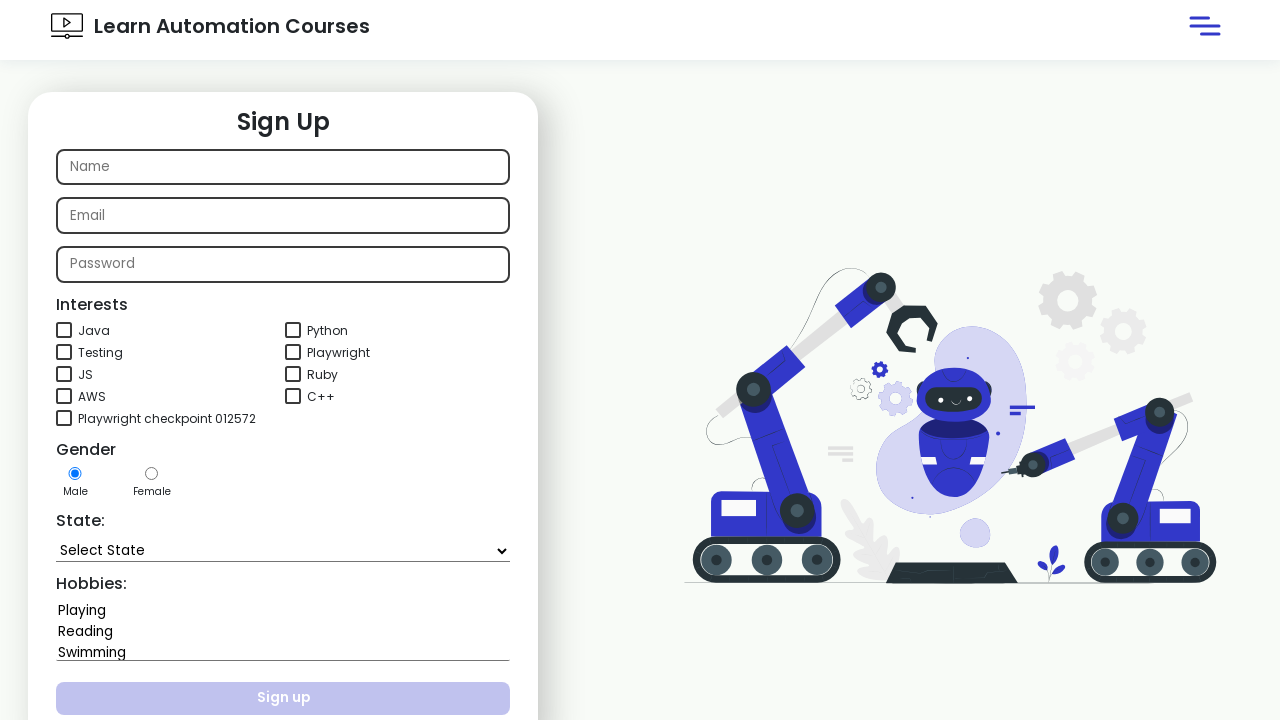

Selected 'Playing' and 'Swimming' from hobbies multi-select dropdown on #hobbies
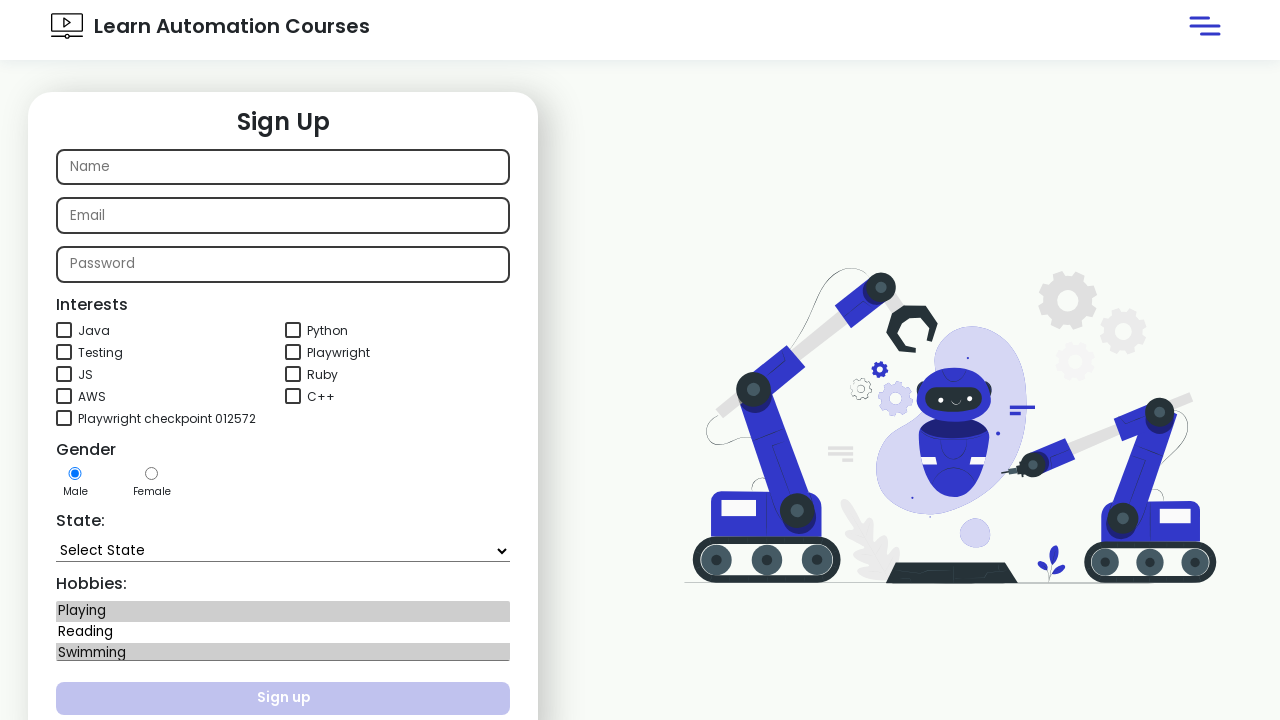

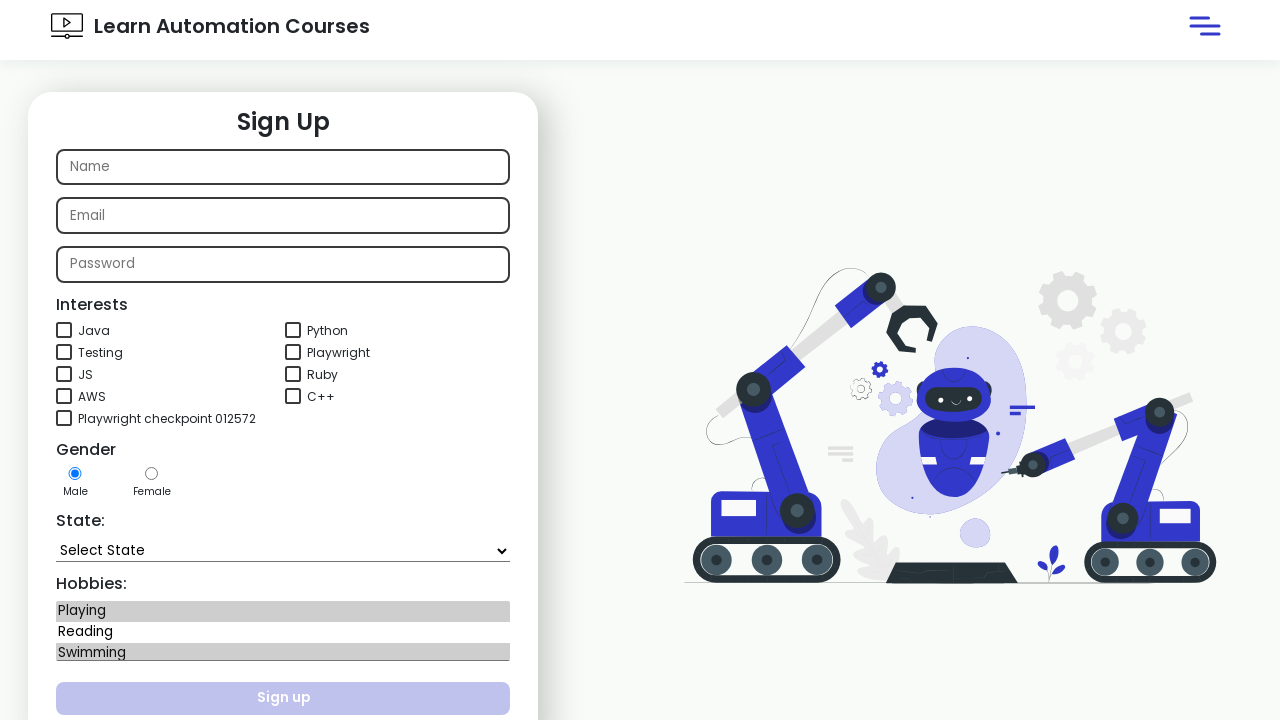